Tests right-click functionality on a button element using context click action

Starting URL: https://demoqa.com/buttons

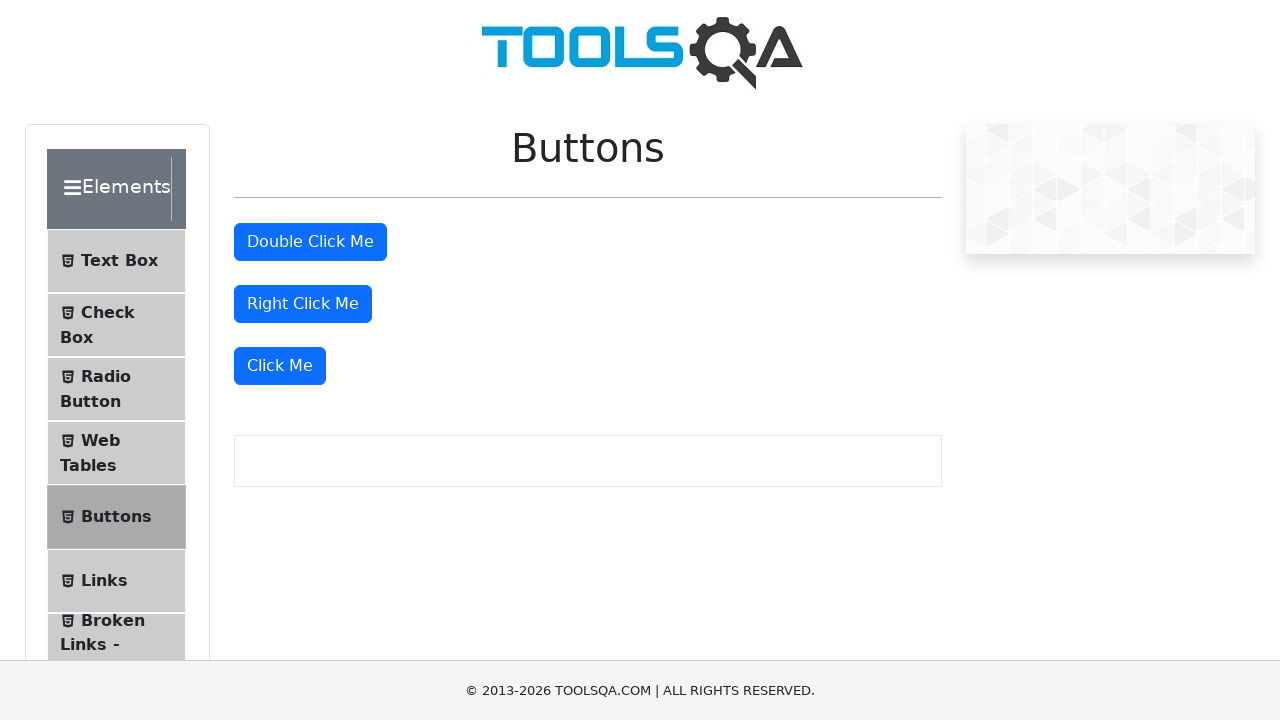

Right-clicked on the button element using context click action at (303, 304) on #rightClickBtn
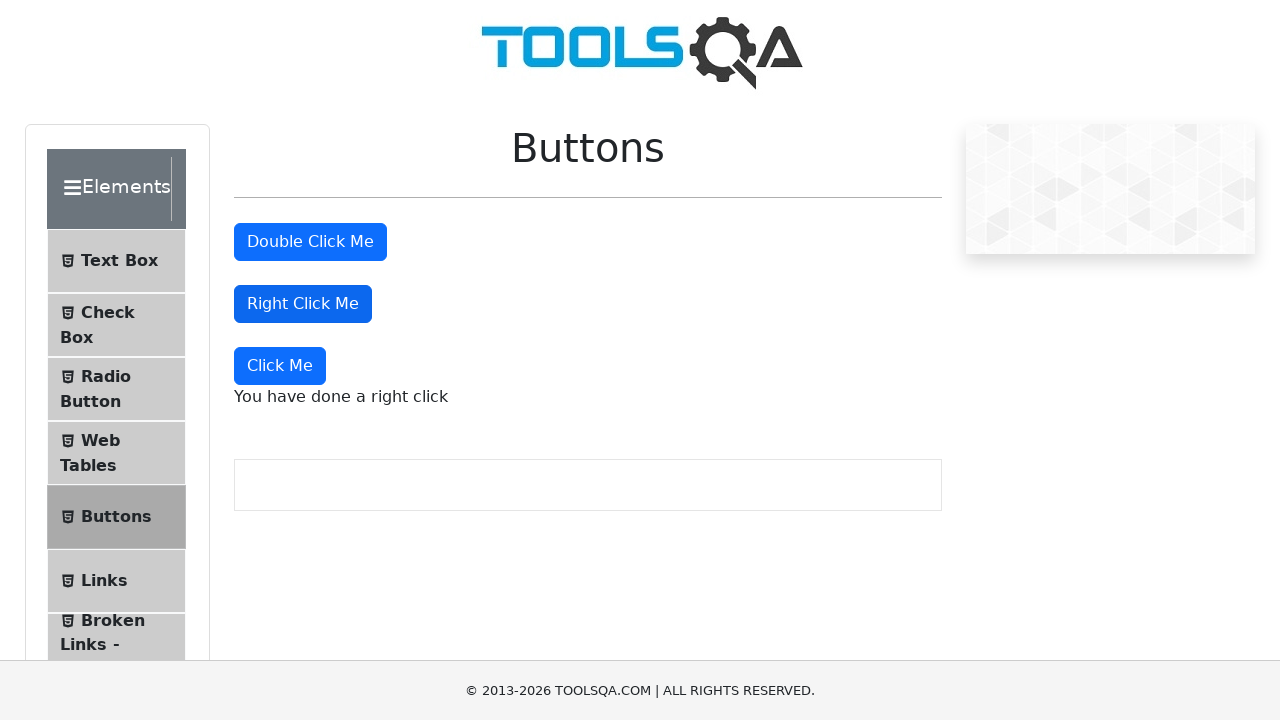

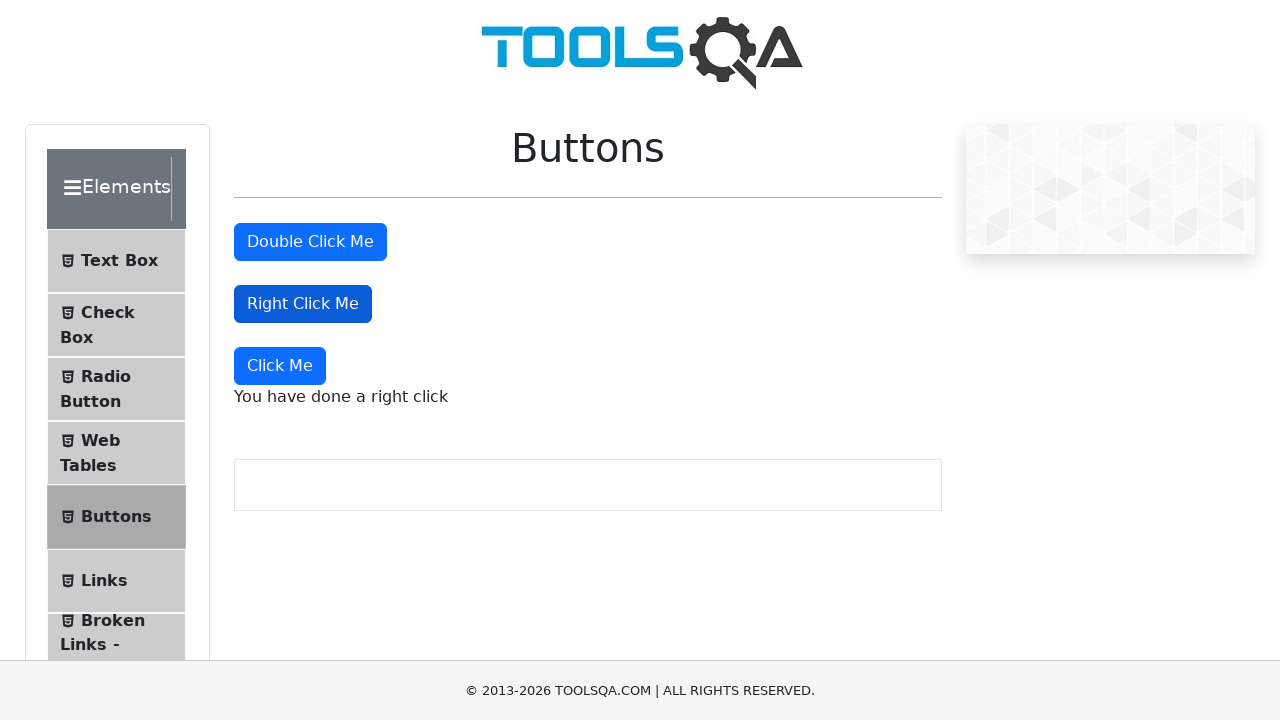